Tests sending a tab key press without targeting a specific element first and verifies the result text displays the correct key pressed.

Starting URL: http://the-internet.herokuapp.com/key_presses

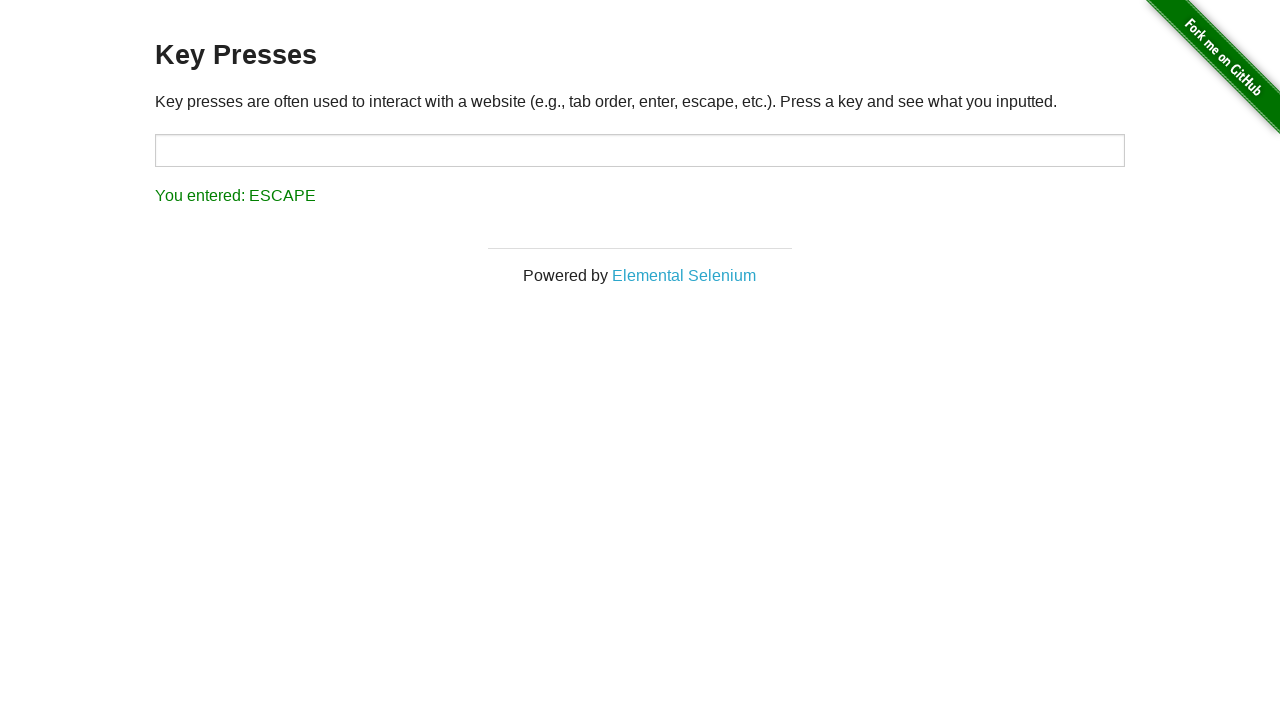

Navigated to key presses test page
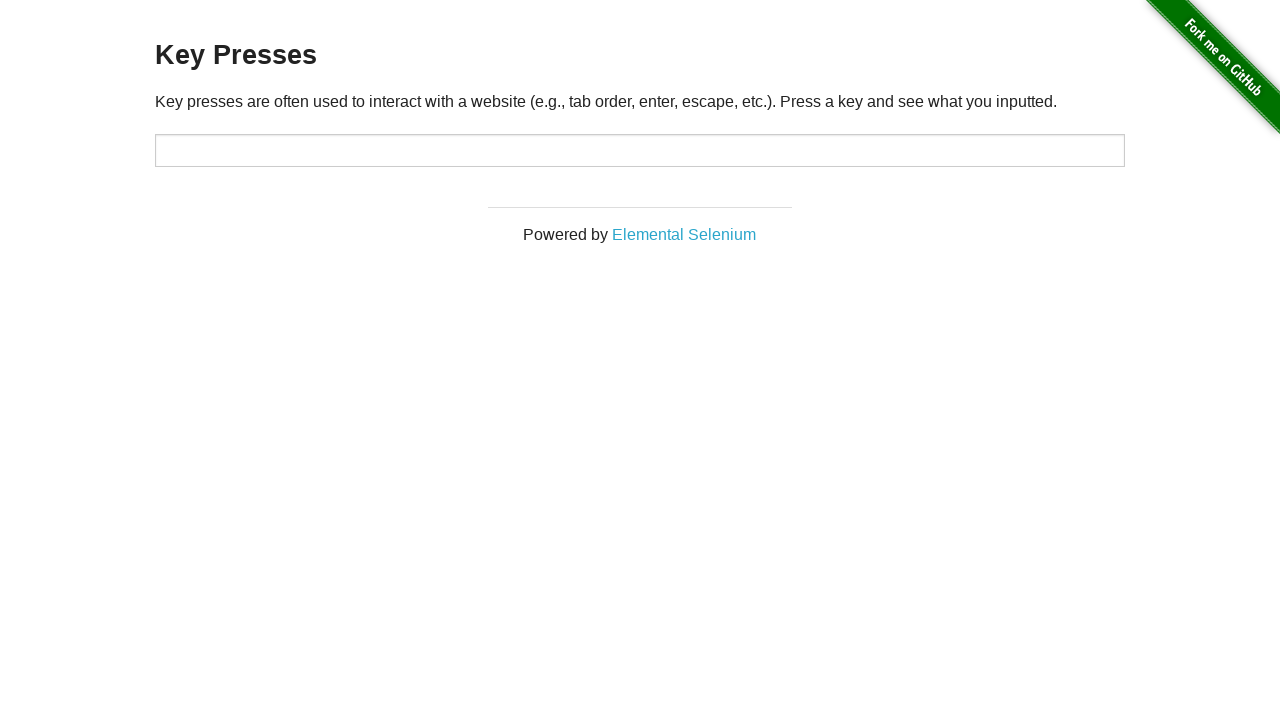

Pressed Tab key without targeting a specific element
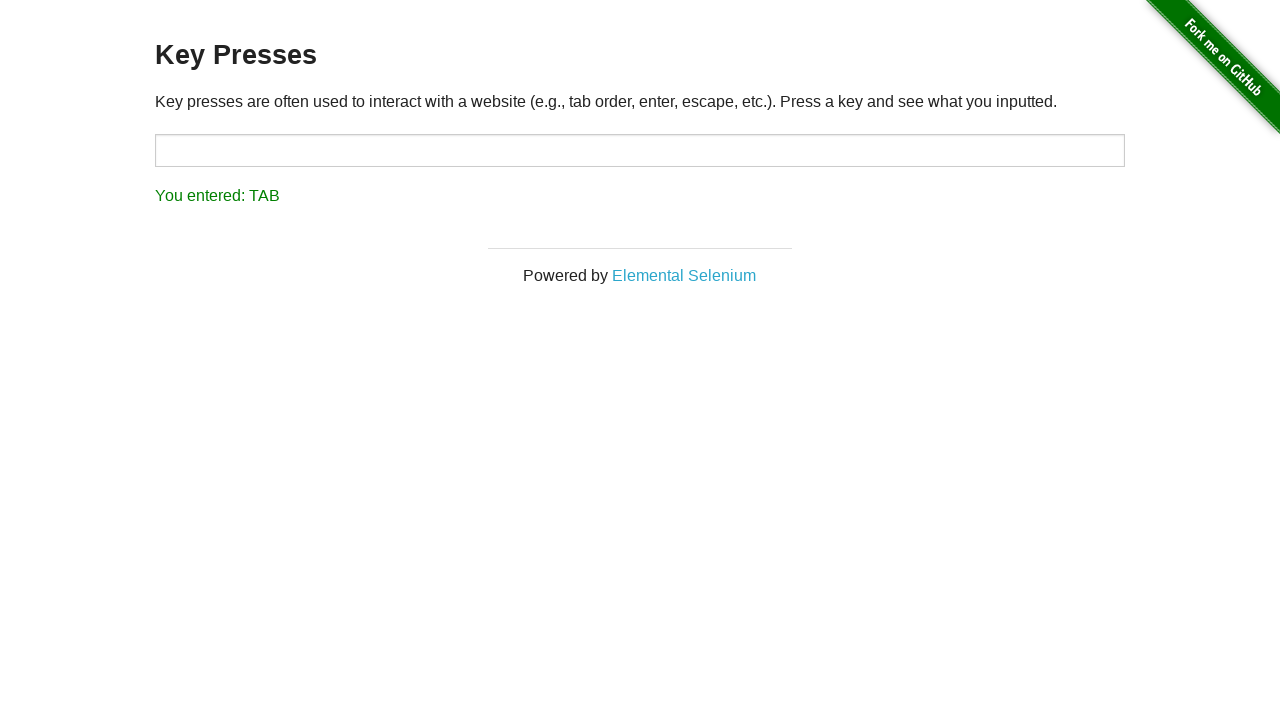

Result element loaded
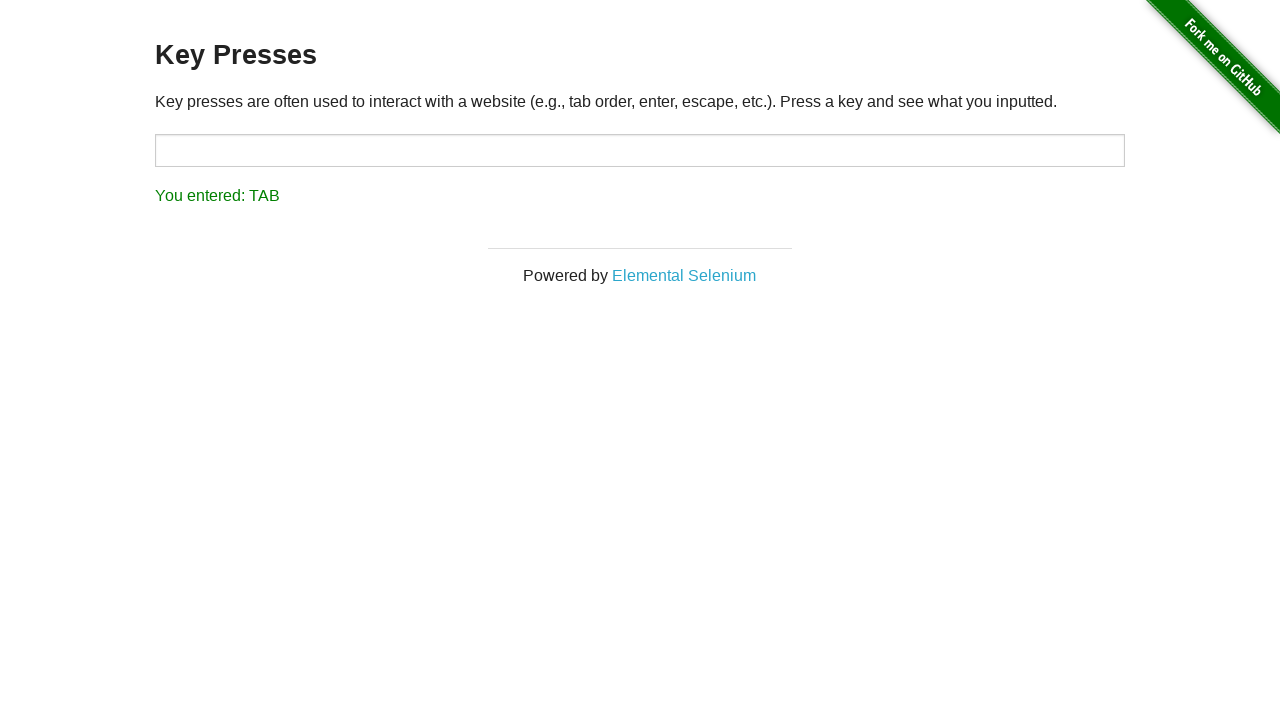

Retrieved result text content
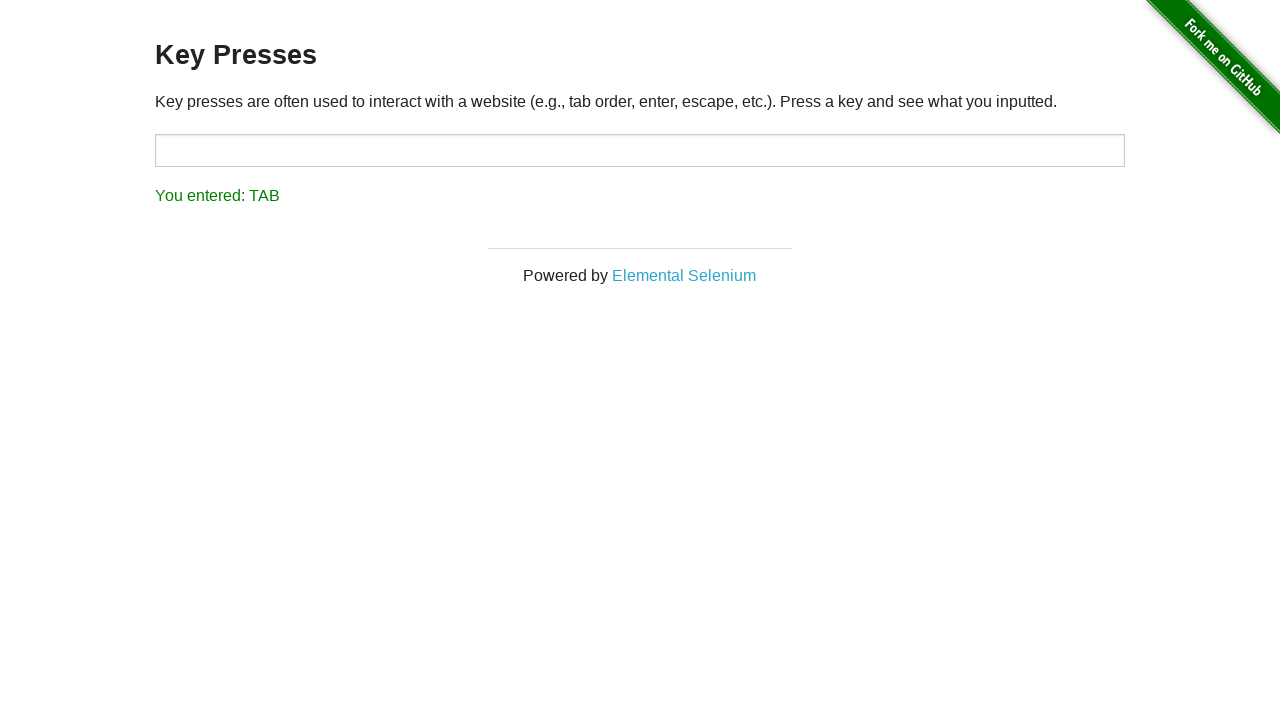

Verified result text displays 'You entered: TAB' as expected
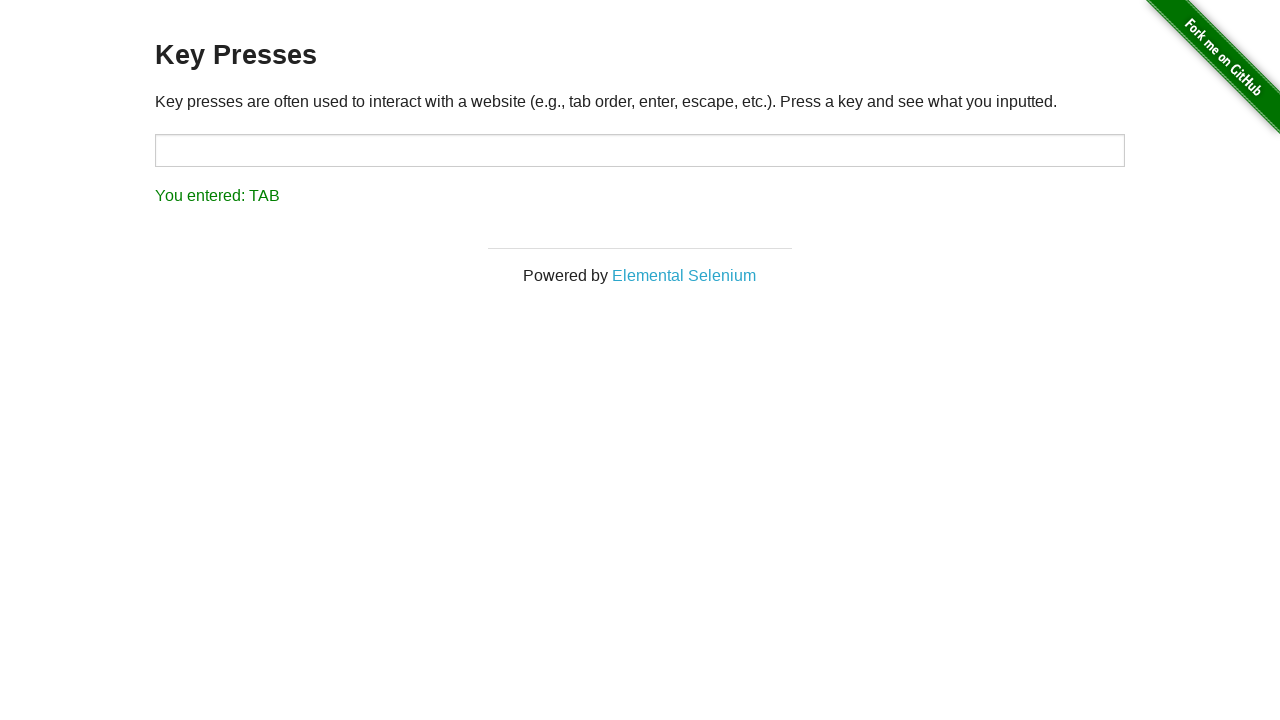

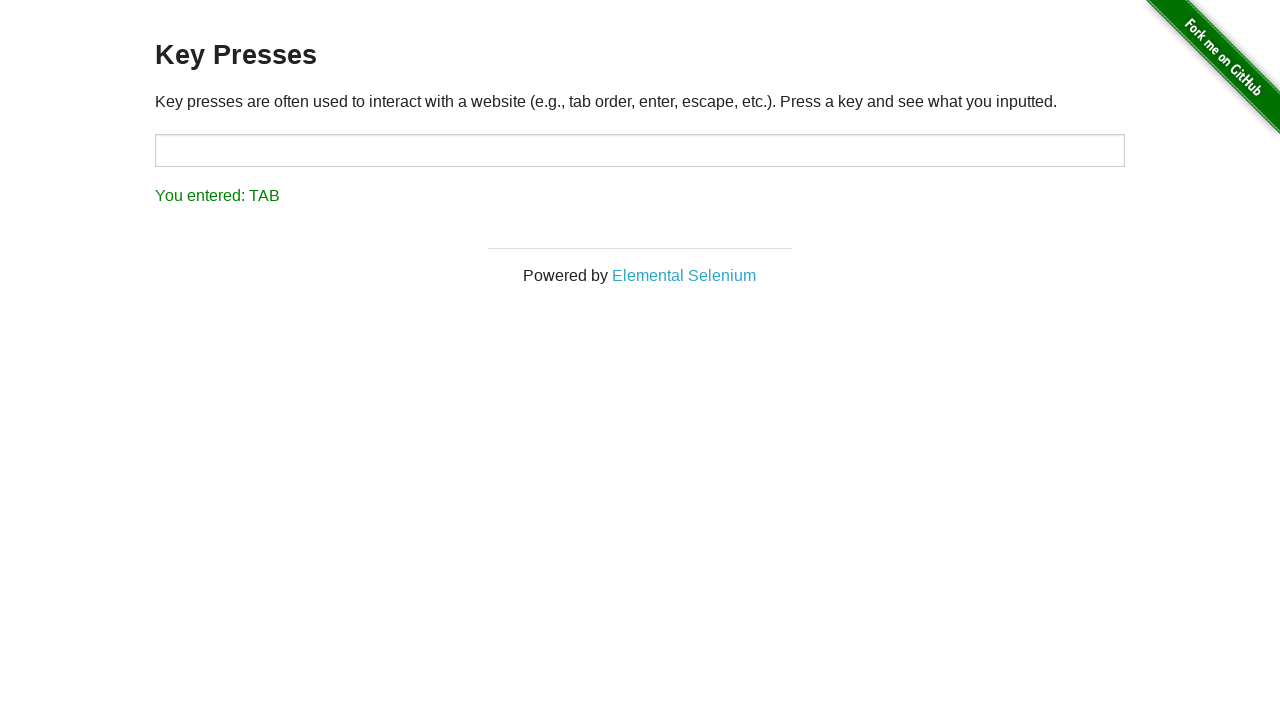